Tests that clicking "Clear completed" removes completed items from the list.

Starting URL: https://demo.playwright.dev/todomvc

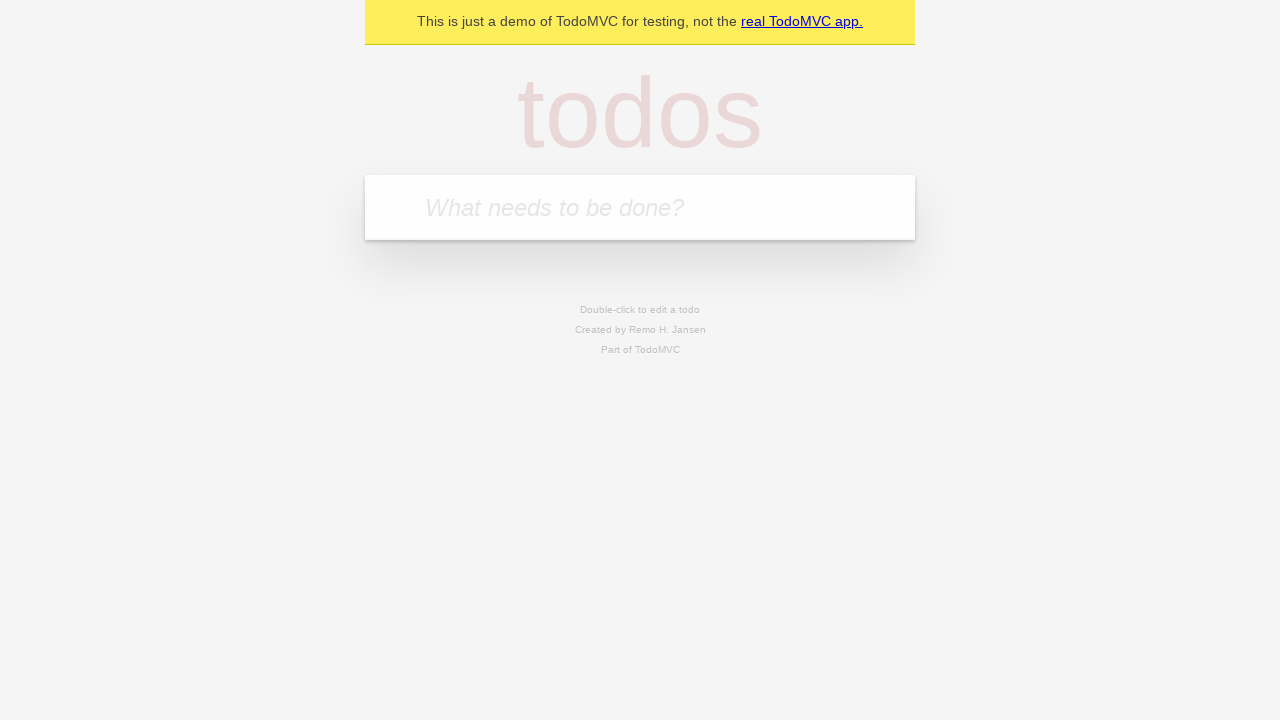

Filled todo input with 'buy some cheese' on internal:attr=[placeholder="What needs to be done?"i]
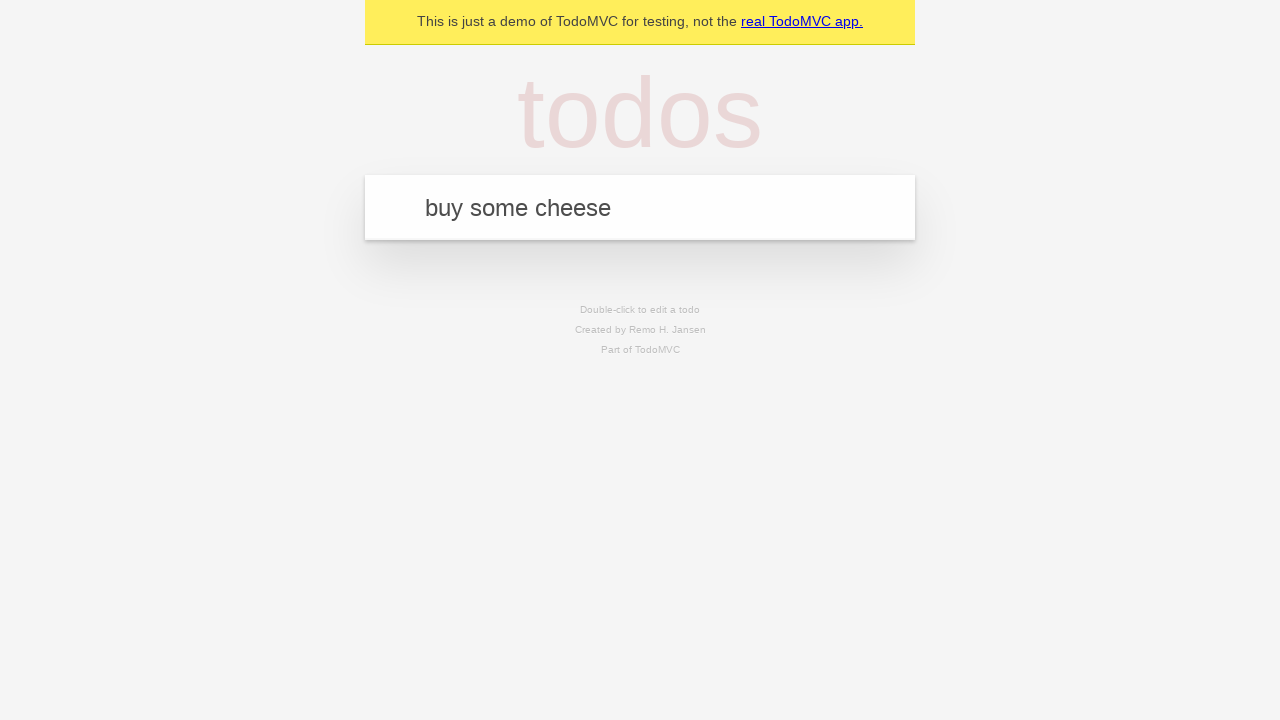

Pressed Enter to create first todo item on internal:attr=[placeholder="What needs to be done?"i]
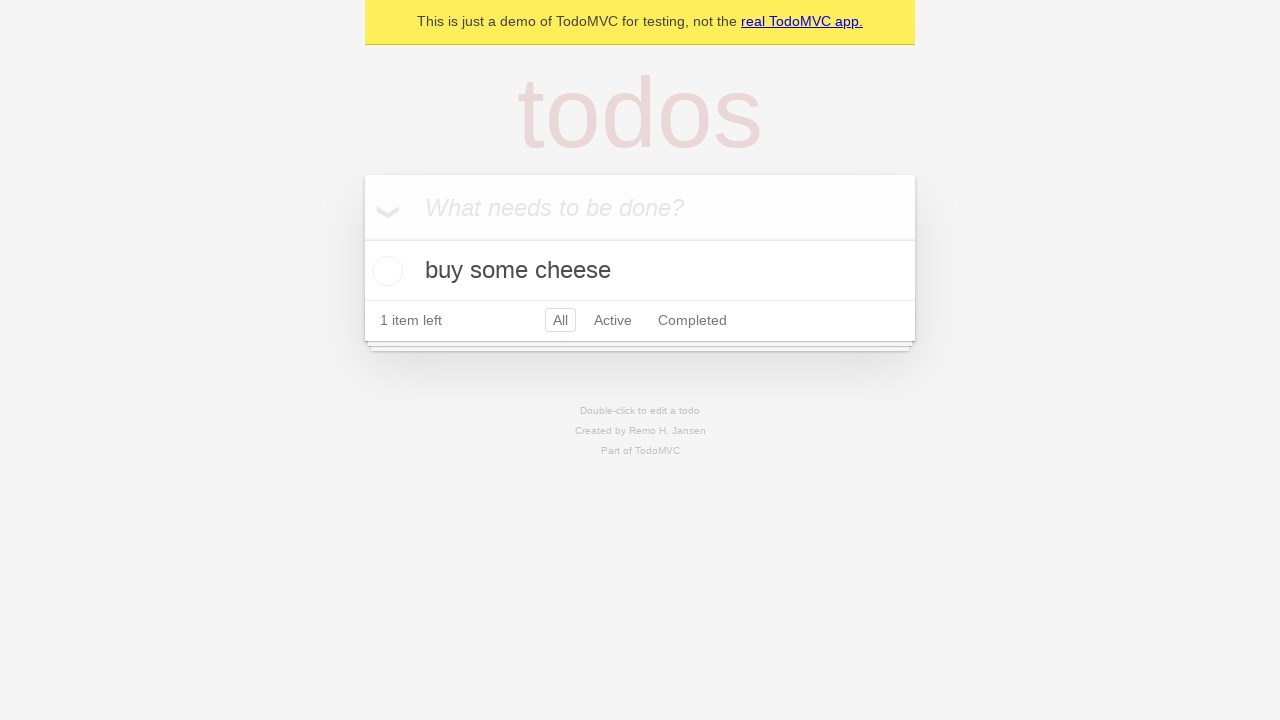

Filled todo input with 'feed the cat' on internal:attr=[placeholder="What needs to be done?"i]
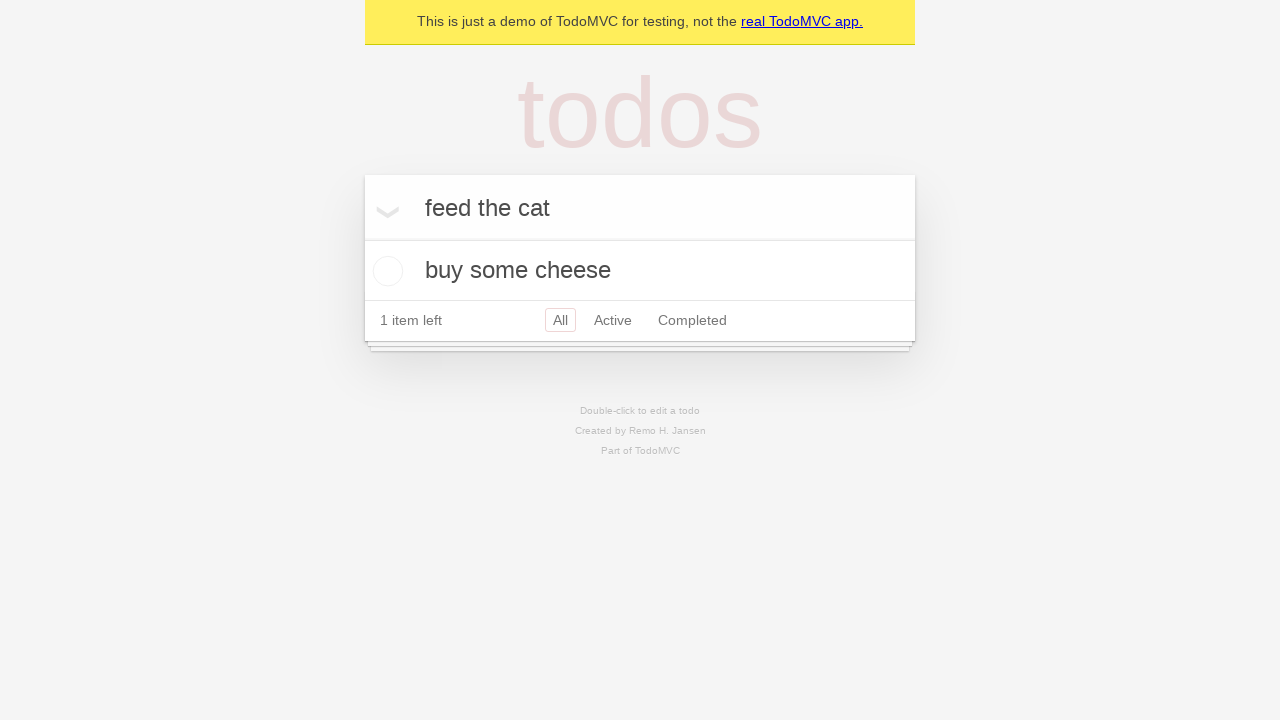

Pressed Enter to create second todo item on internal:attr=[placeholder="What needs to be done?"i]
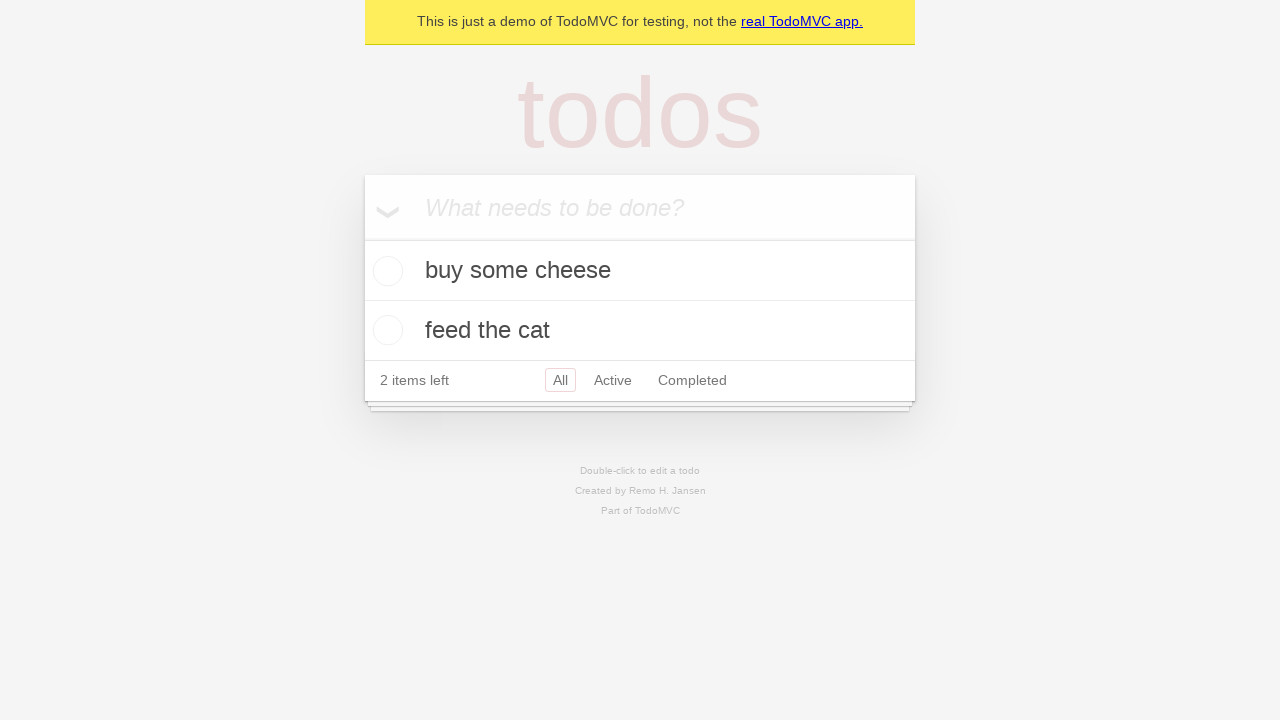

Filled todo input with 'book a doctors appointment' on internal:attr=[placeholder="What needs to be done?"i]
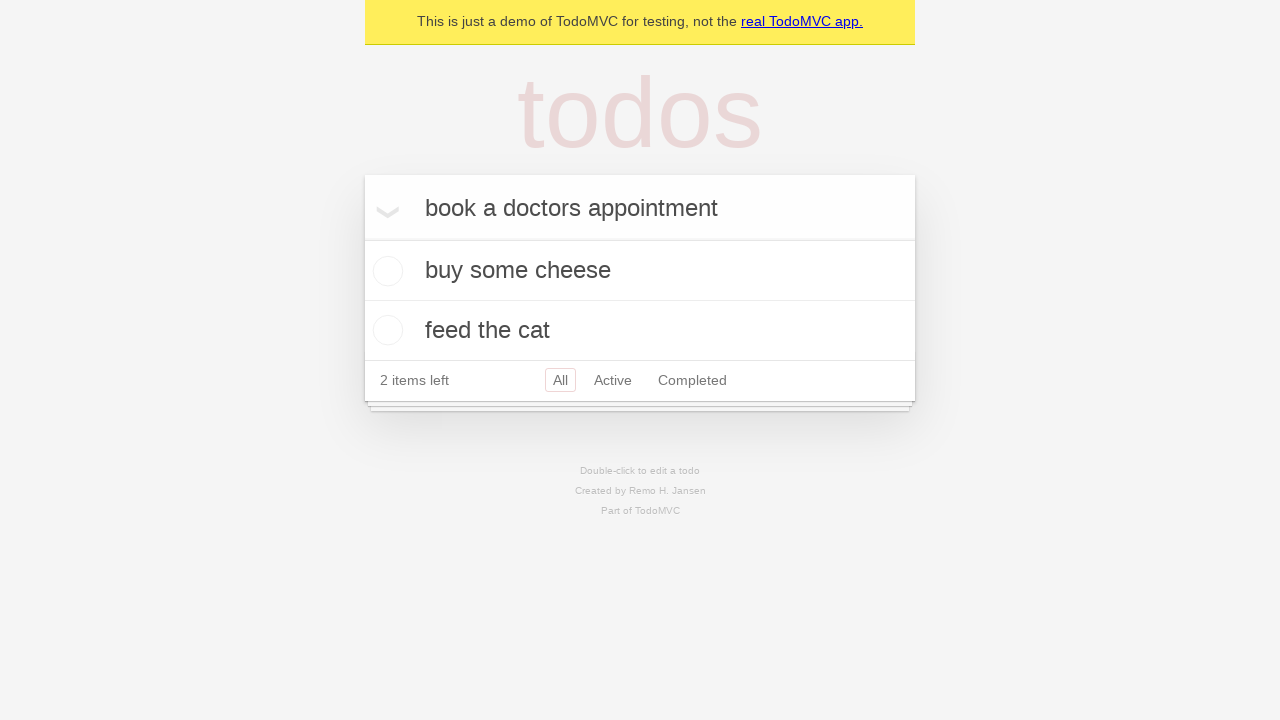

Pressed Enter to create third todo item on internal:attr=[placeholder="What needs to be done?"i]
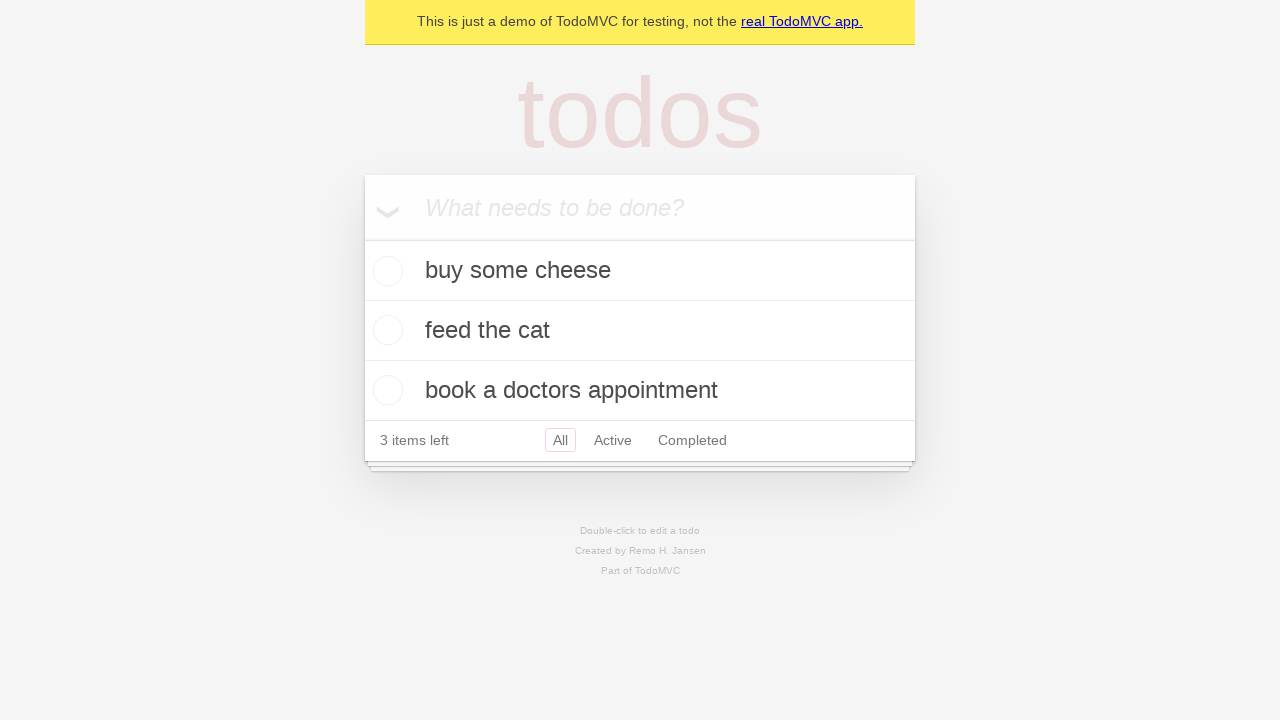

Waited for all 3 todo items to be created
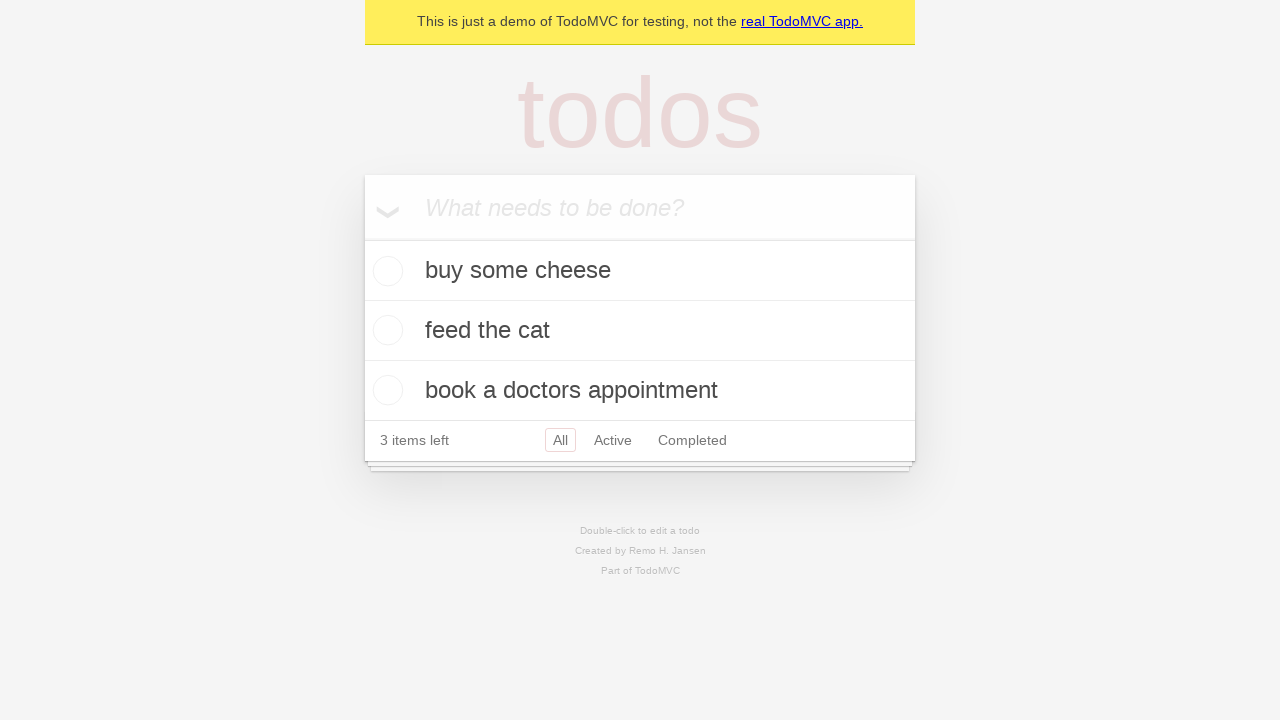

Checked the second todo item as completed at (385, 330) on internal:testid=[data-testid="todo-item"s] >> nth=1 >> internal:role=checkbox
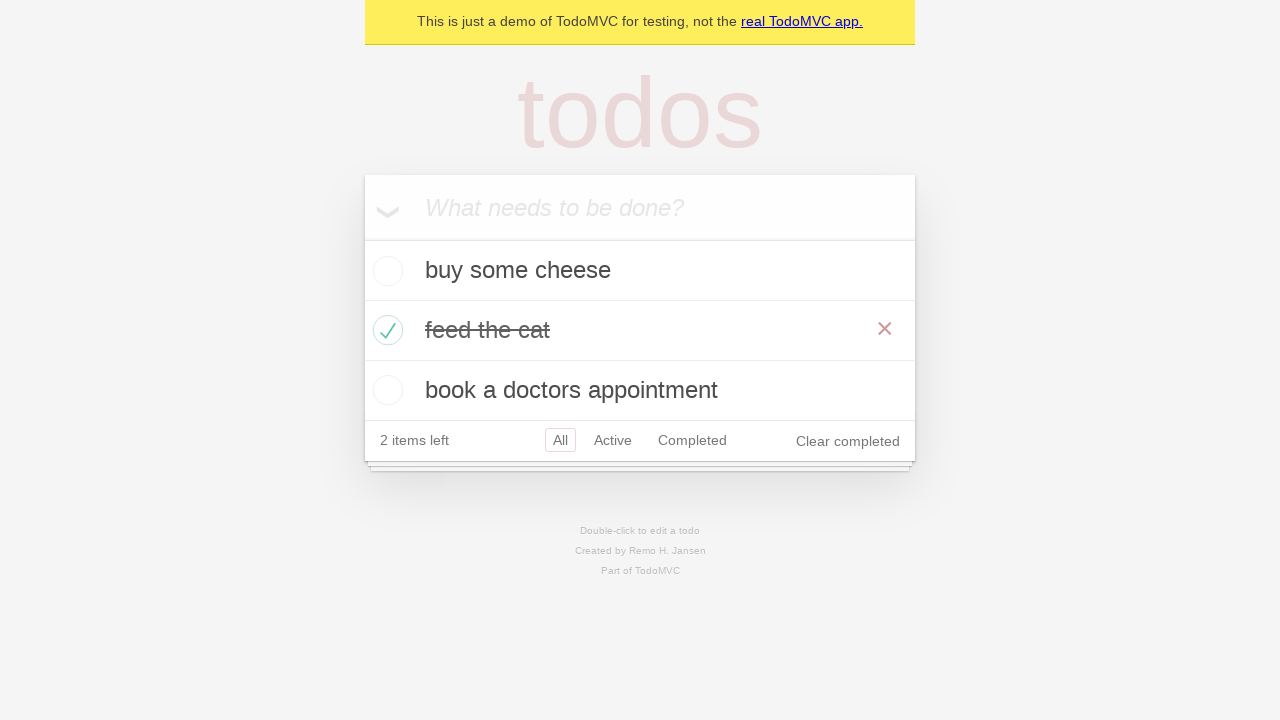

Clicked 'Clear completed' button to remove completed items at (848, 441) on internal:role=button[name="Clear completed"i]
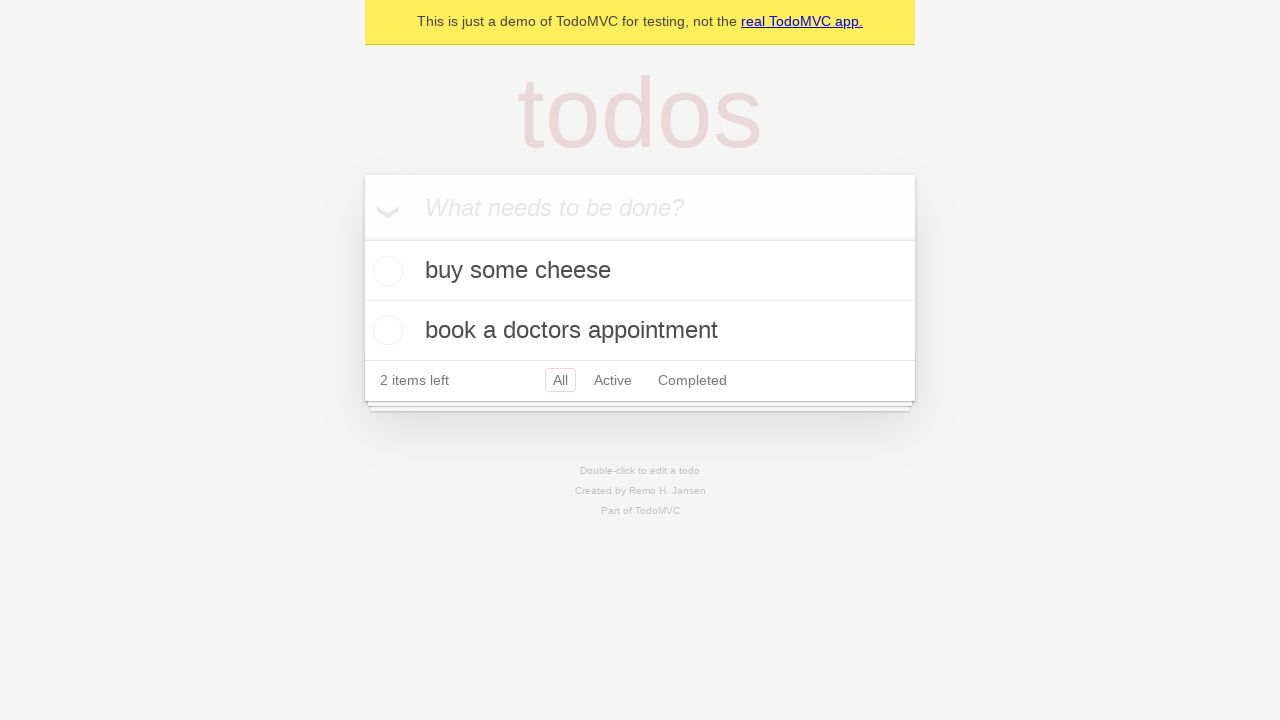

Verified that completed item was removed, 2 items remain
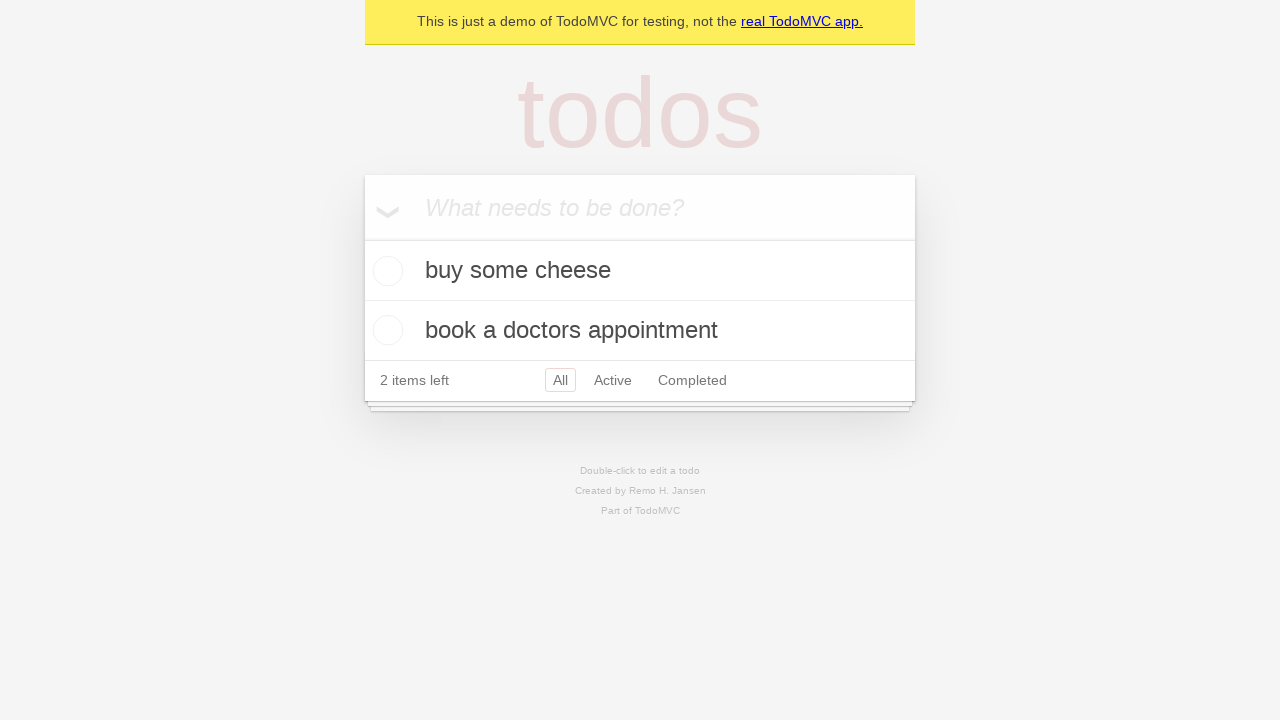

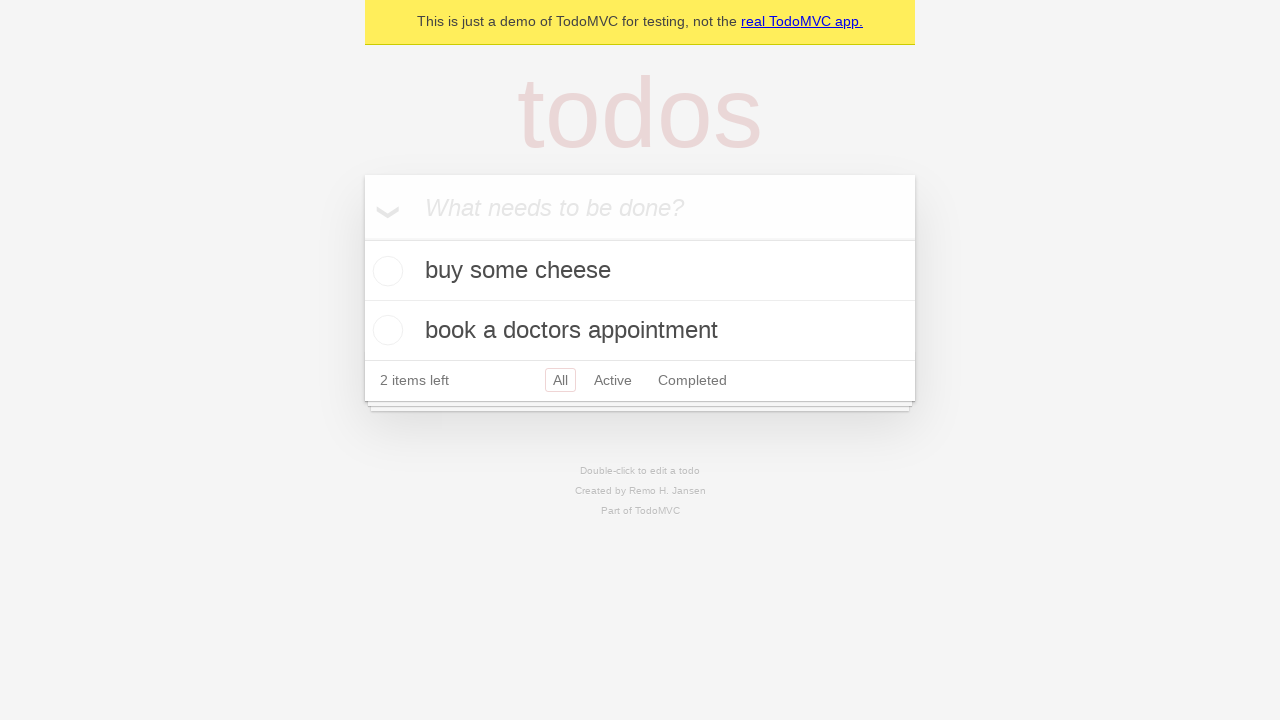